Tests clicking a link by its text content, navigating to the "Broken Images" page on the-internet.herokuapp.com

Starting URL: https://the-internet.herokuapp.com/

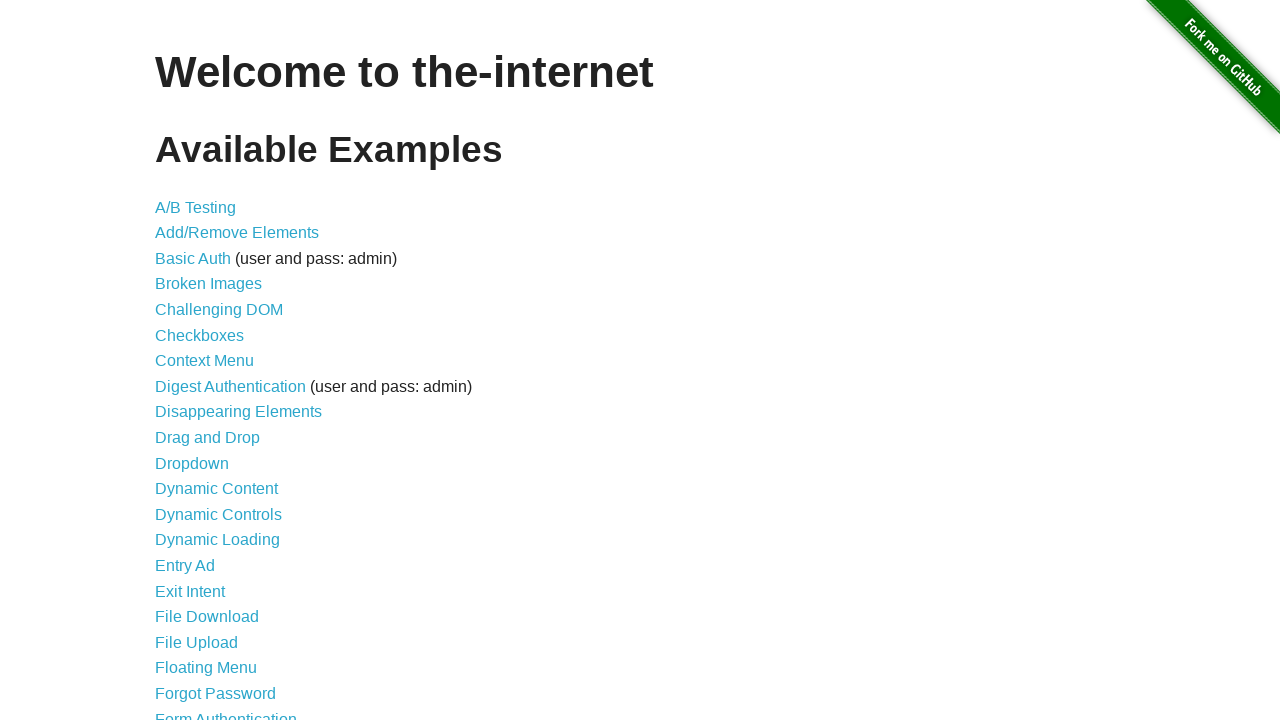

Navigated to the-internet.herokuapp.com home page
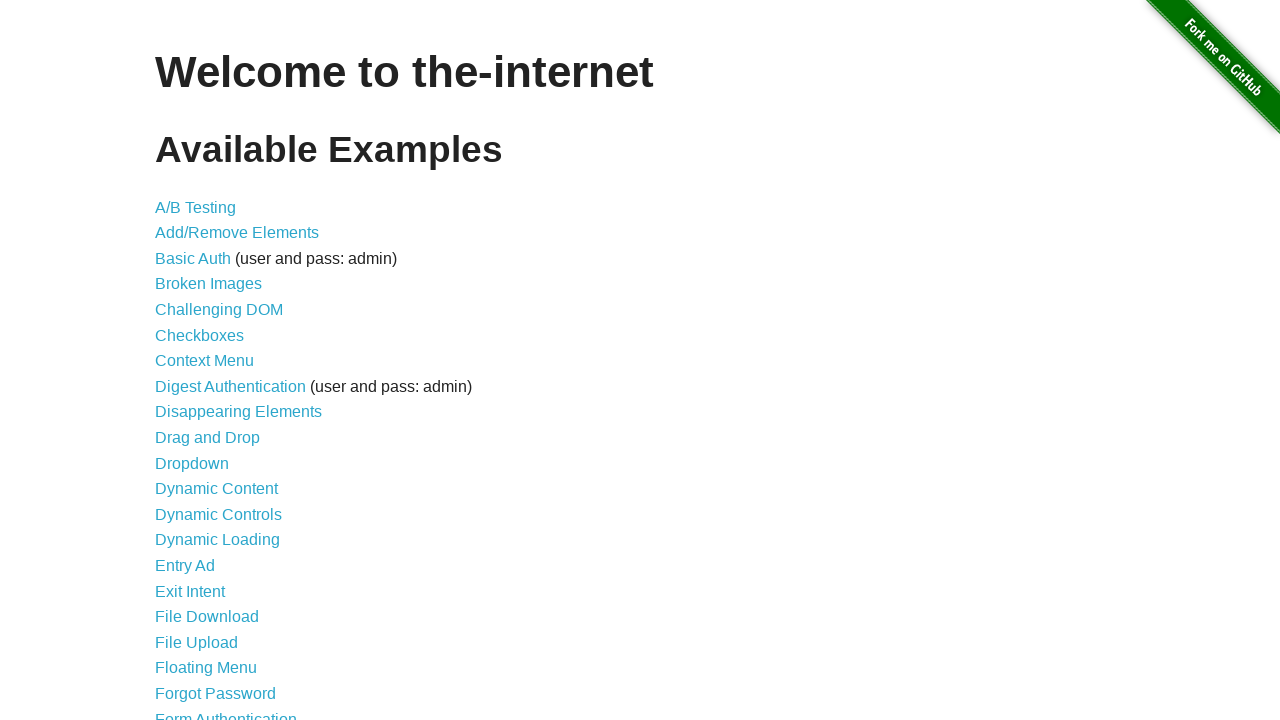

Clicked on 'Broken Images' link at (208, 284) on text=Broken Images
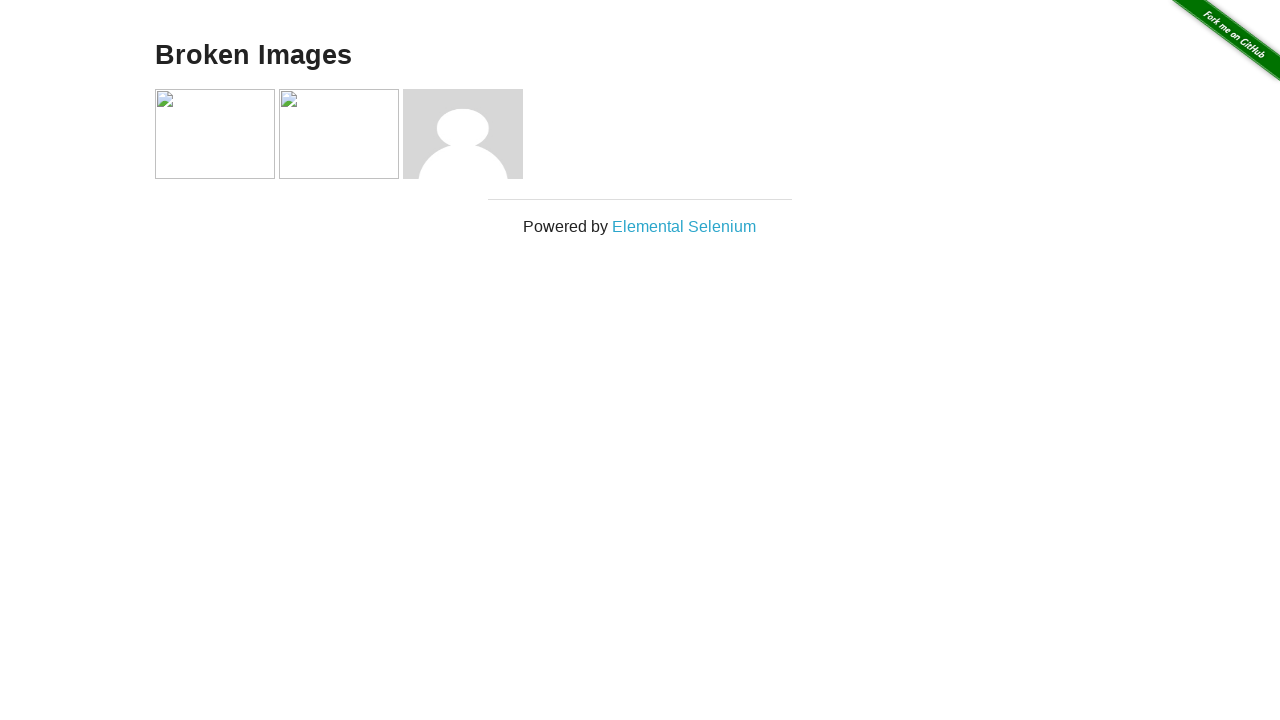

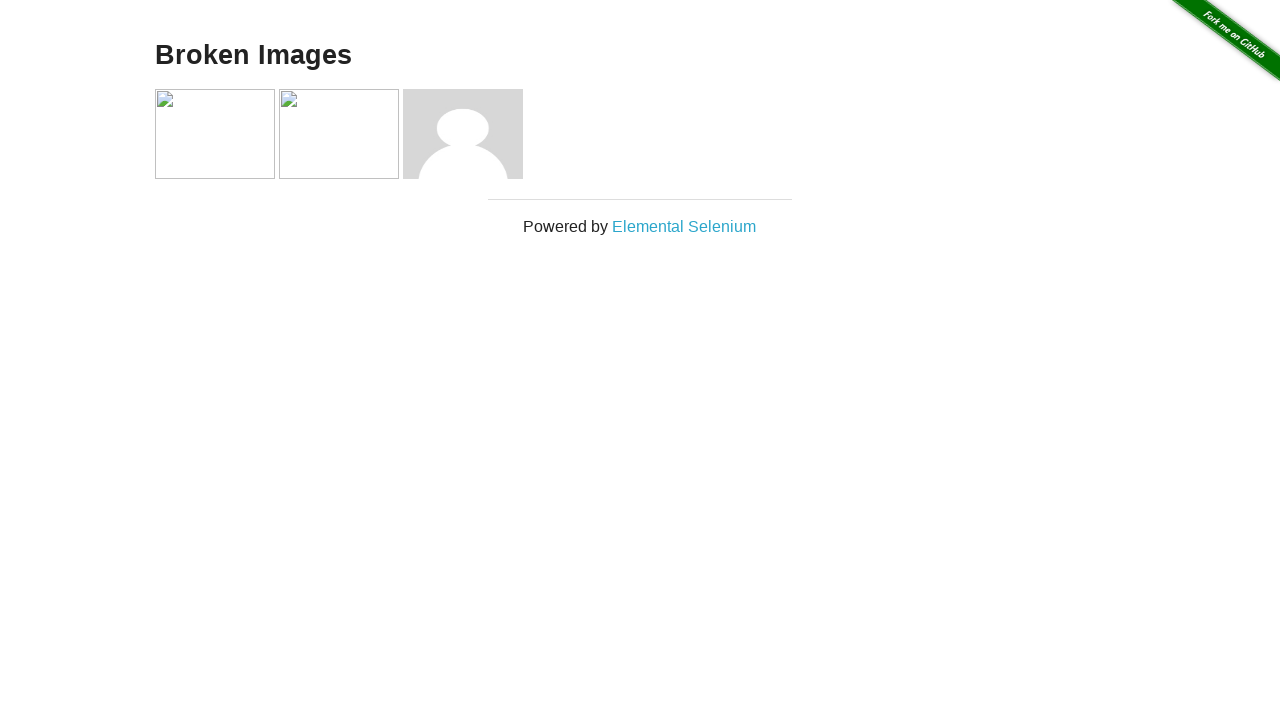